Tests context menu by right-clicking on a designated area and handling the resulting alert

Starting URL: https://the-internet.herokuapp.com/

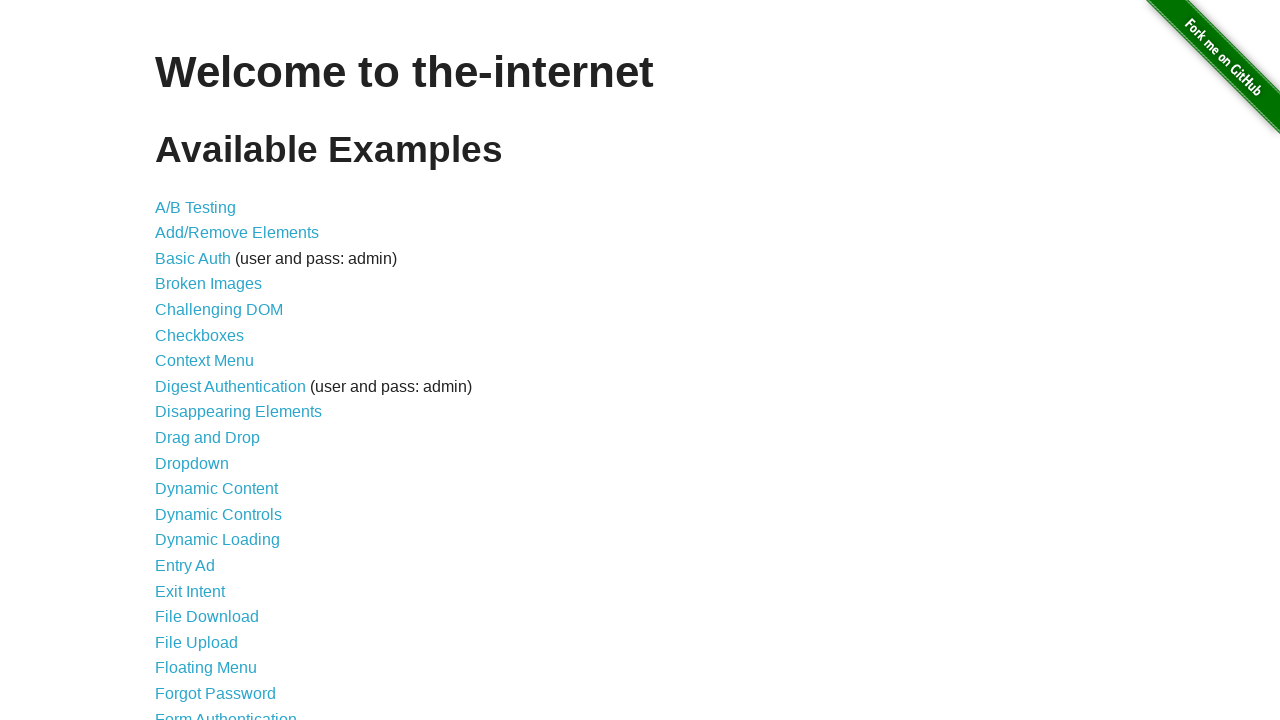

Clicked on Context Menu link at (204, 361) on text=Context Menu
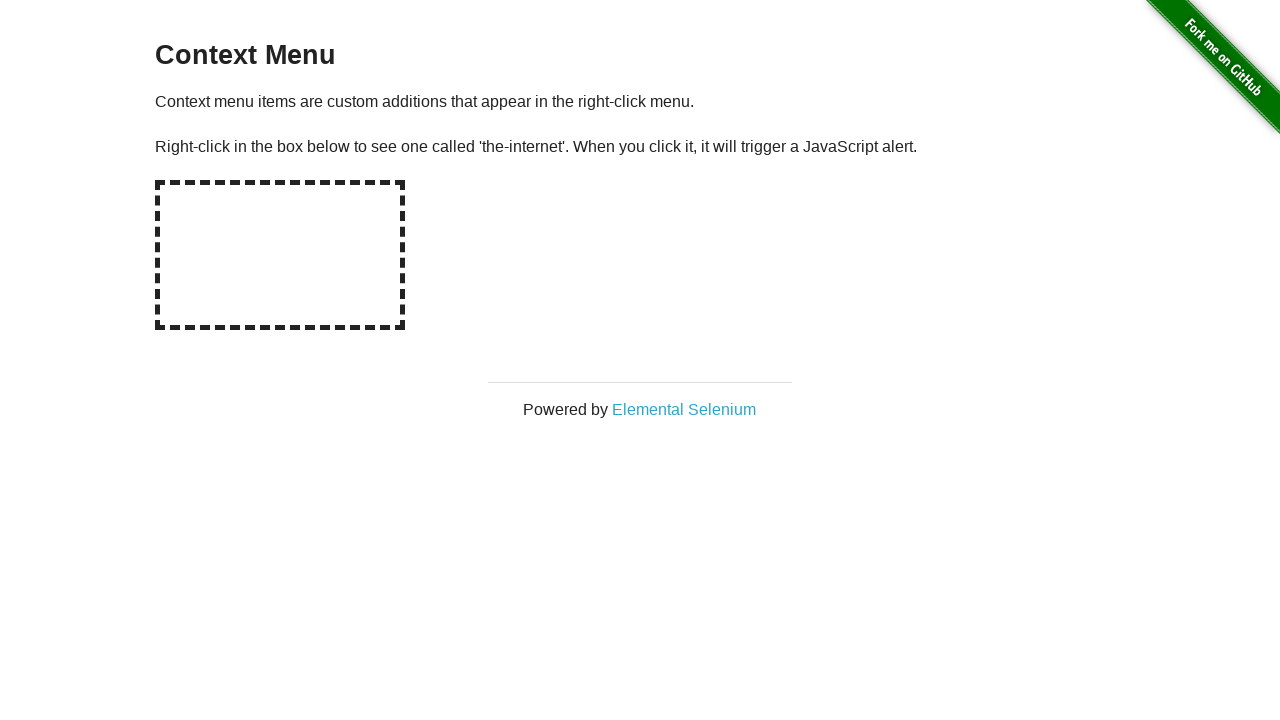

Right-clicked on the hot spot area at (280, 255) on #hot-spot
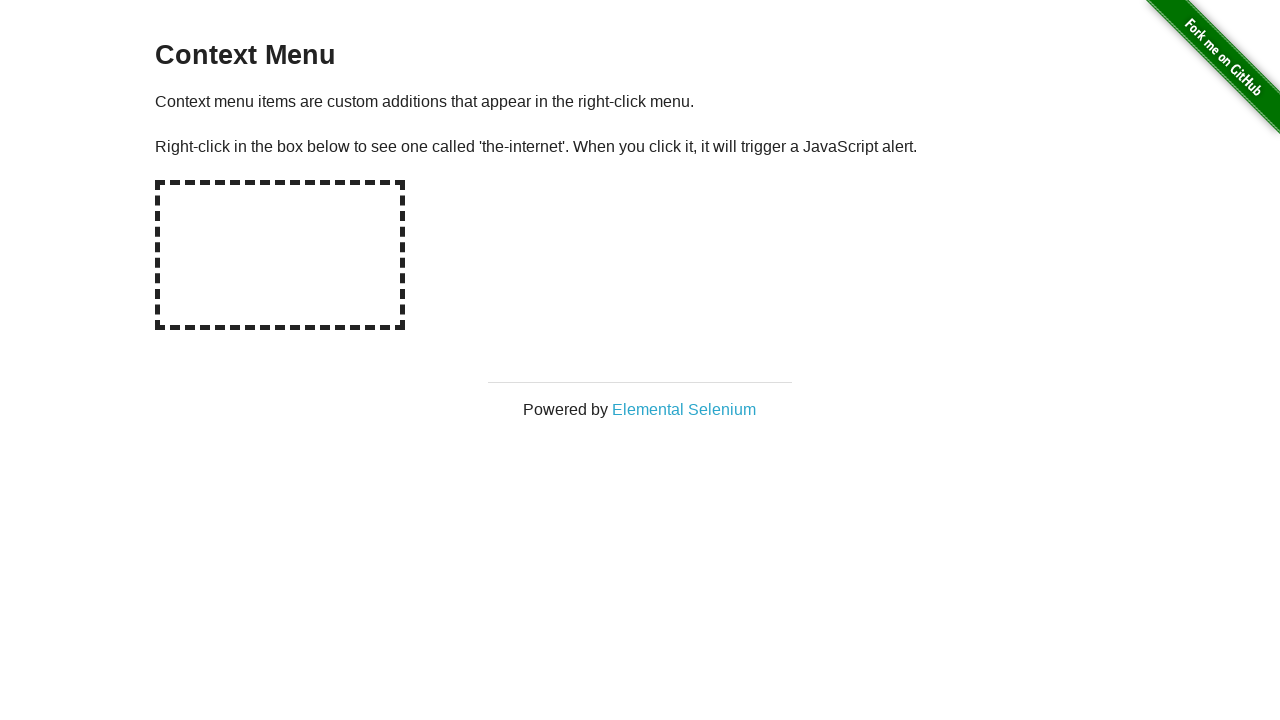

Set up handler to accept alert dialogs
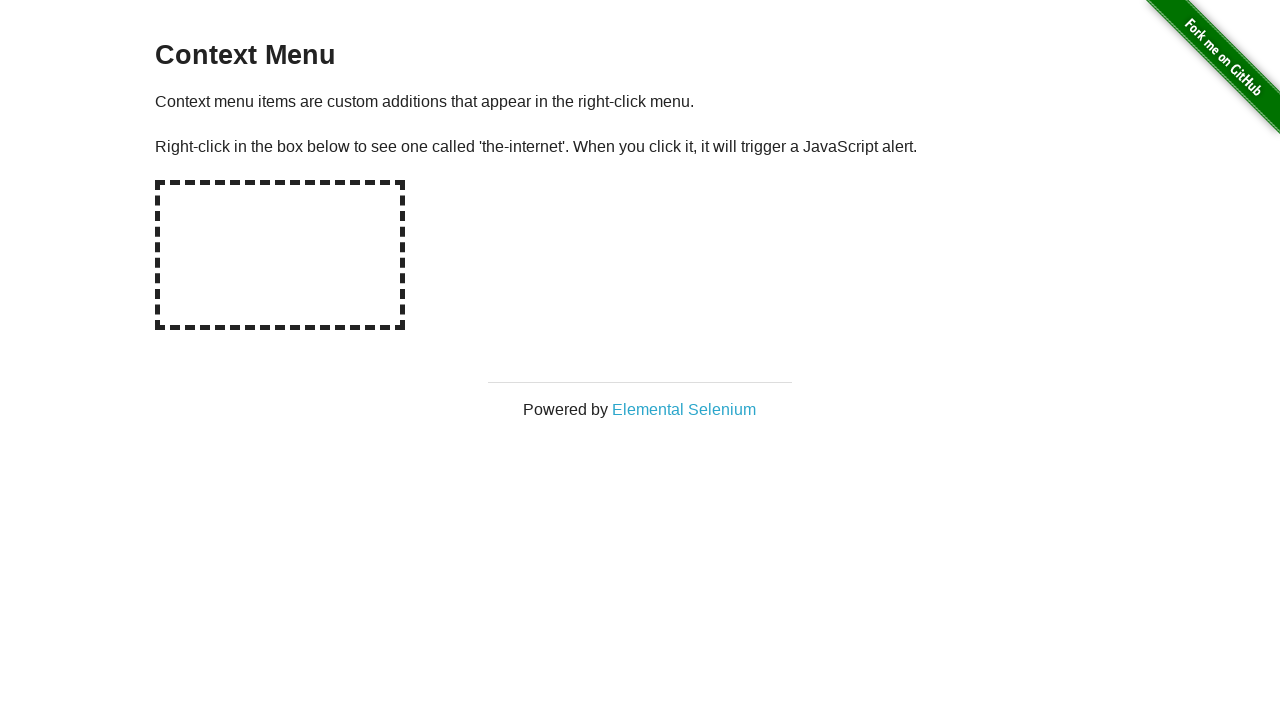

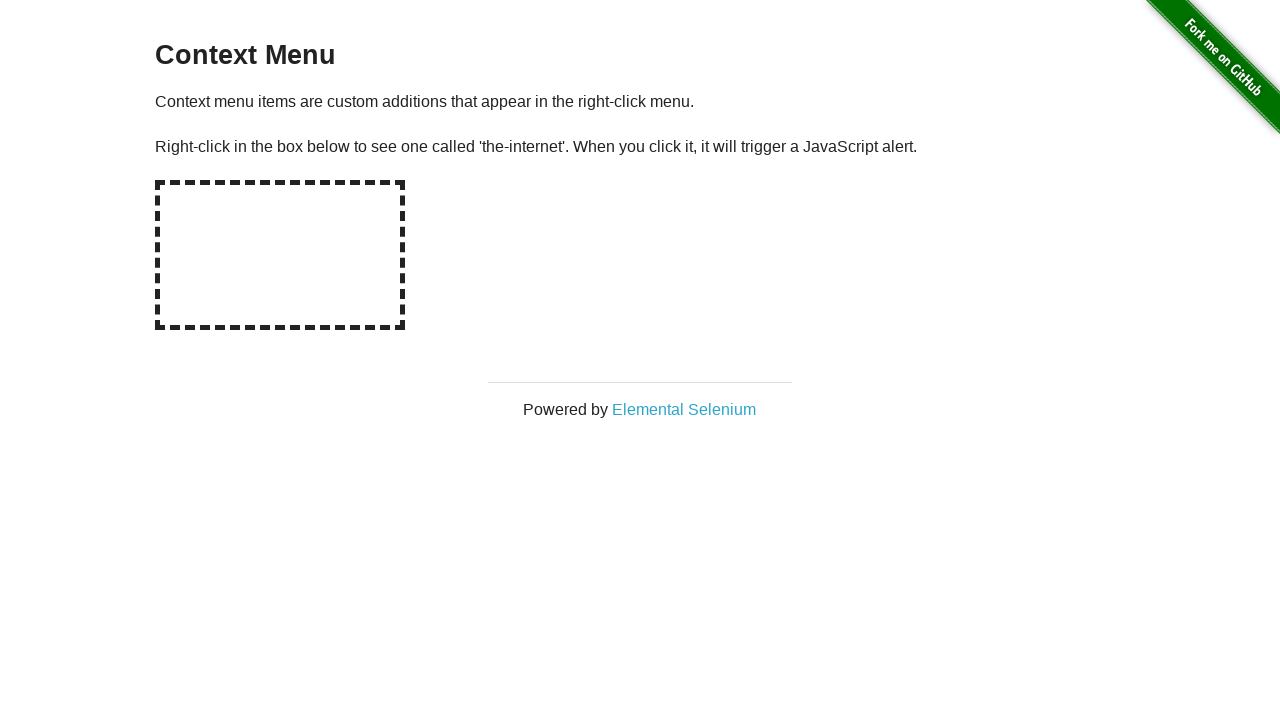